Tests that a todo item is removed when edited to an empty string

Starting URL: https://demo.playwright.dev/todomvc

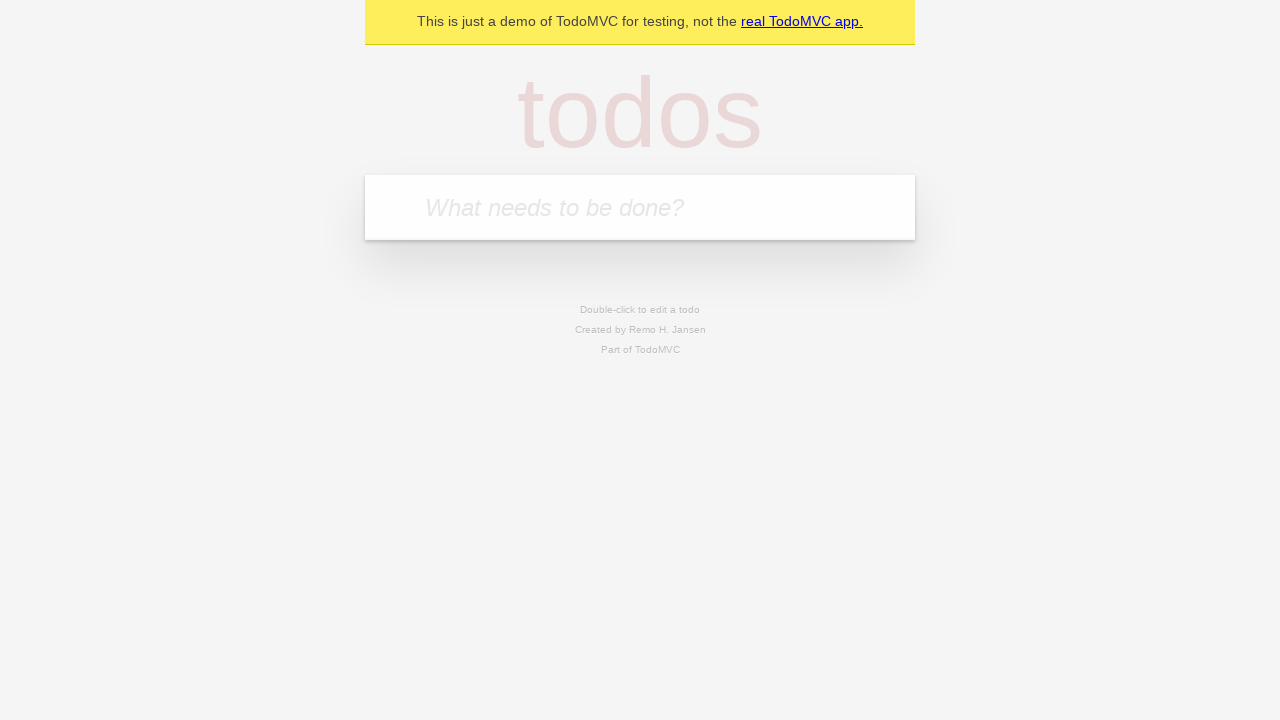

Filled todo input with 'buy some cheese' on internal:attr=[placeholder="What needs to be done?"i]
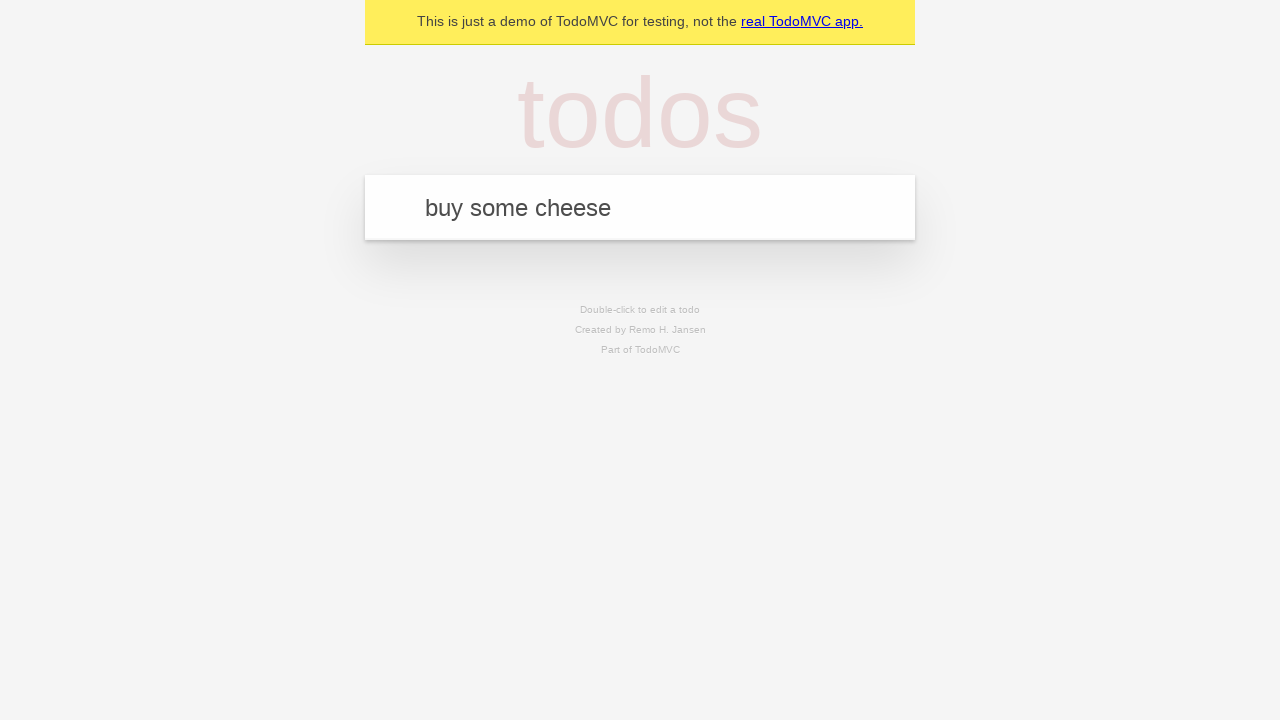

Pressed Enter to add first todo on internal:attr=[placeholder="What needs to be done?"i]
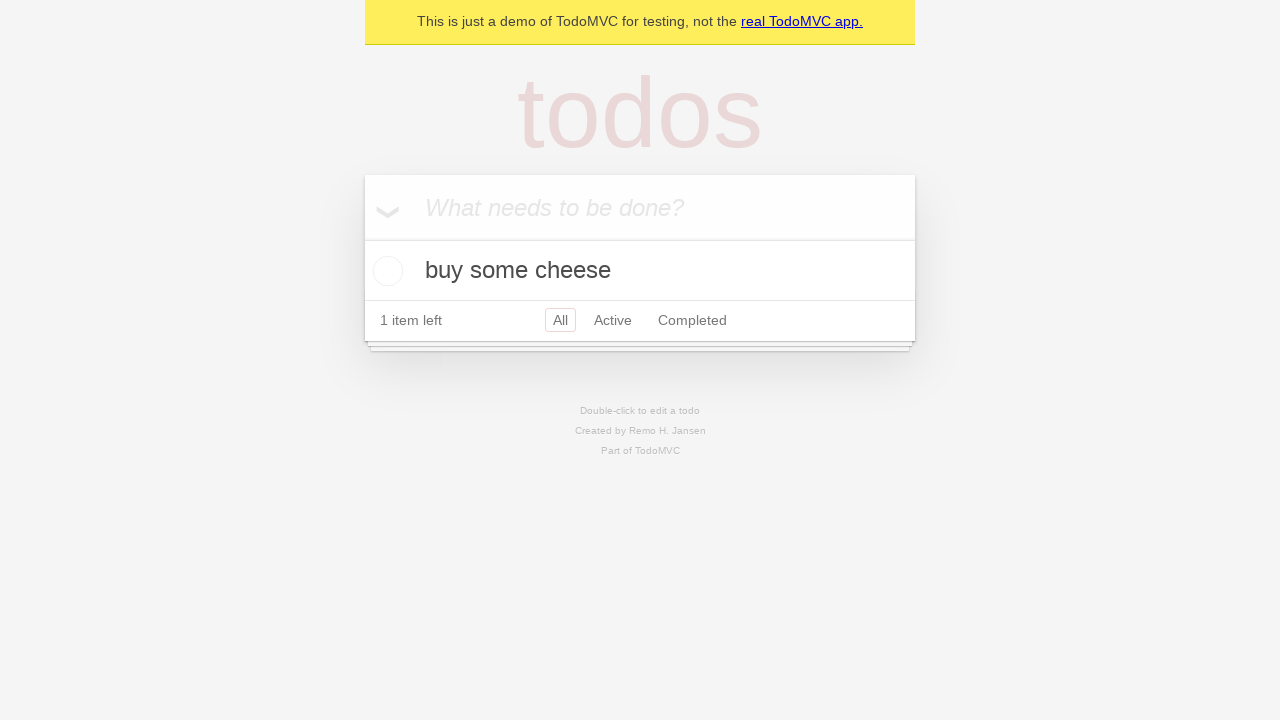

Filled todo input with 'feed the cat' on internal:attr=[placeholder="What needs to be done?"i]
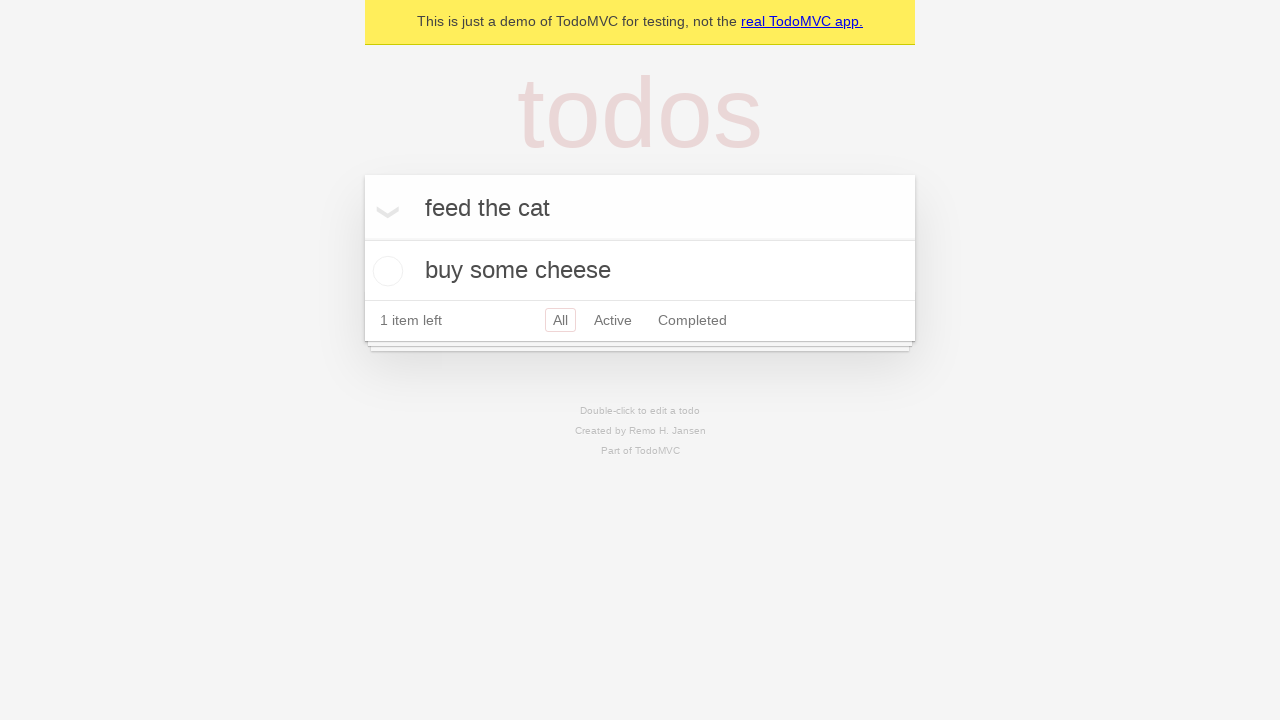

Pressed Enter to add second todo on internal:attr=[placeholder="What needs to be done?"i]
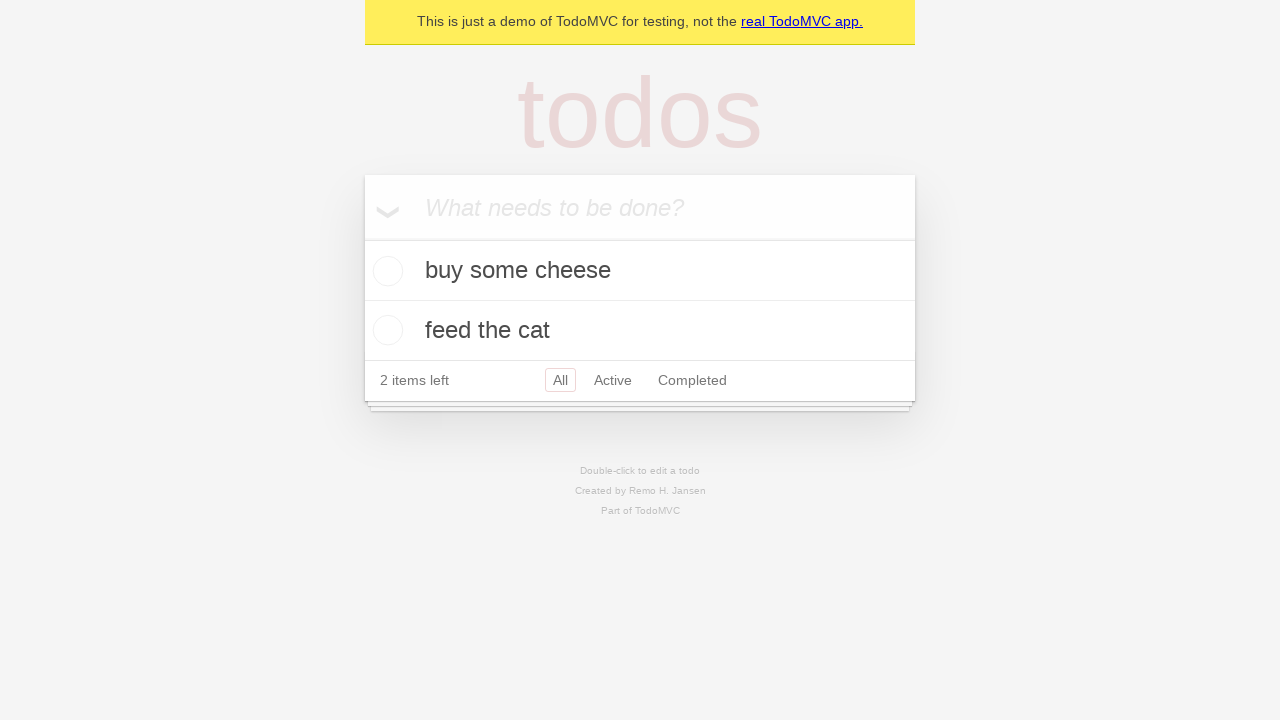

Filled todo input with 'book a doctors appointment' on internal:attr=[placeholder="What needs to be done?"i]
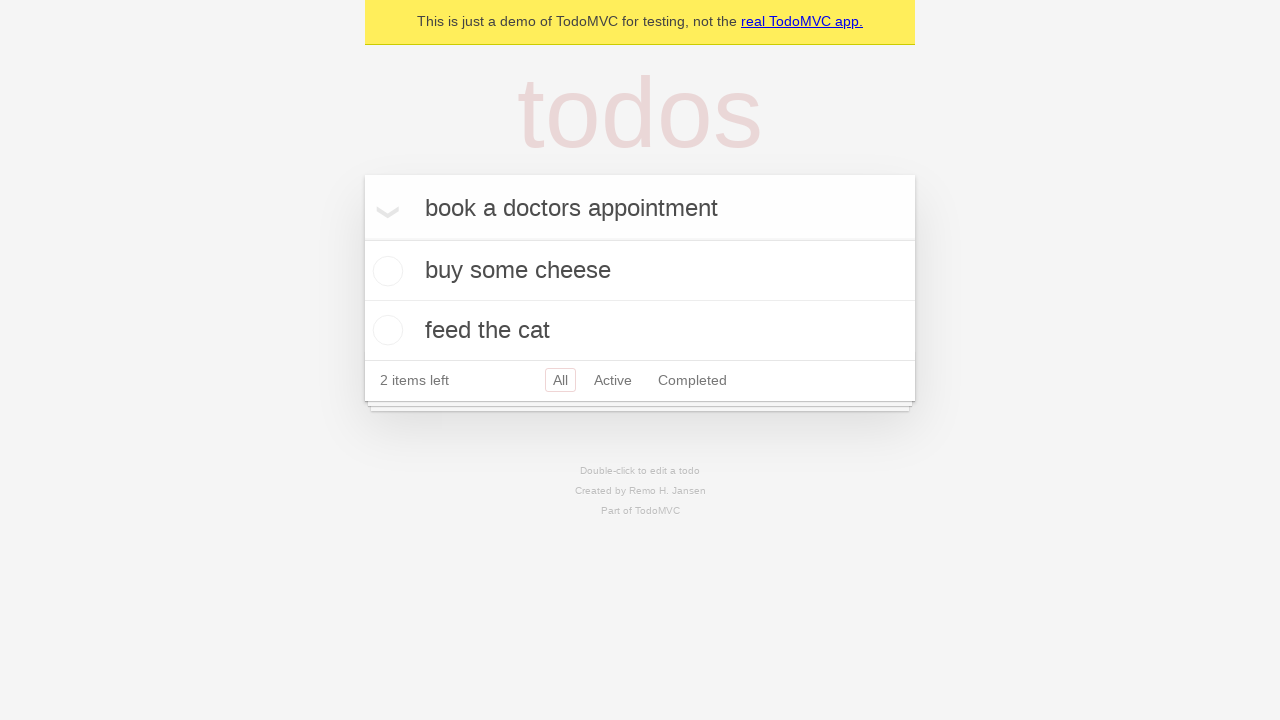

Pressed Enter to add third todo on internal:attr=[placeholder="What needs to be done?"i]
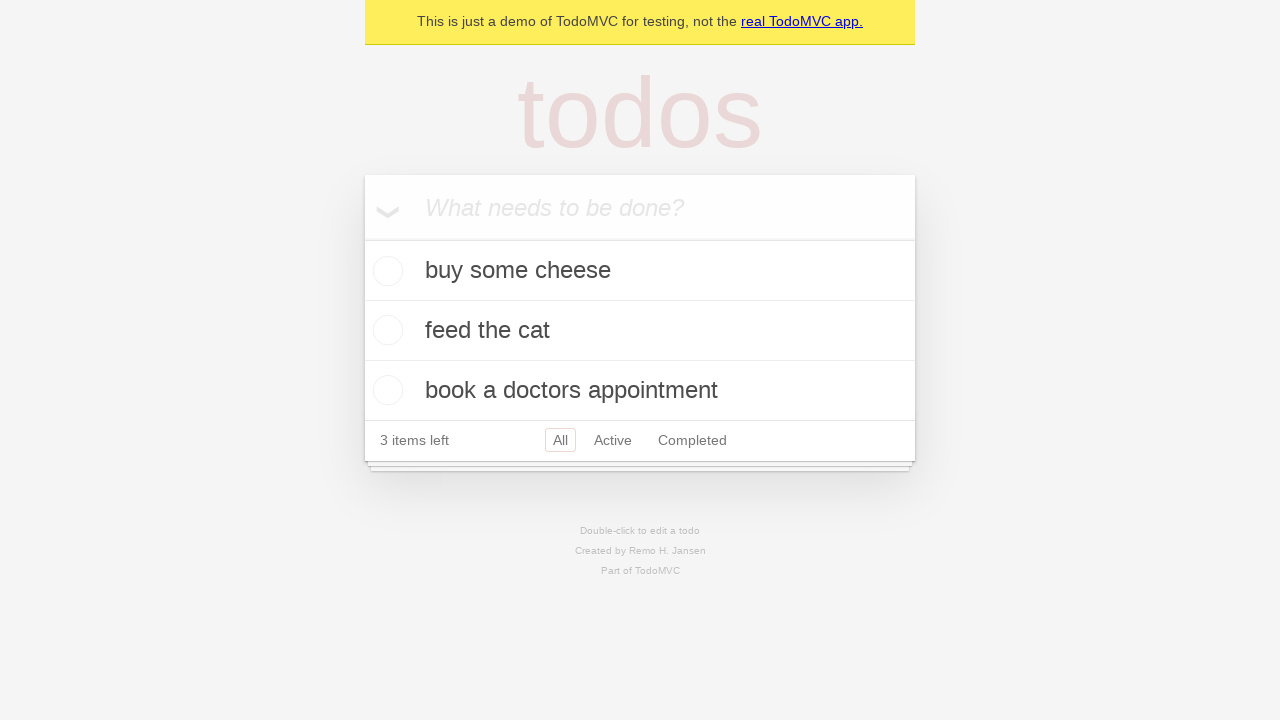

Double-clicked second todo item to enter edit mode at (640, 331) on internal:testid=[data-testid="todo-item"s] >> nth=1
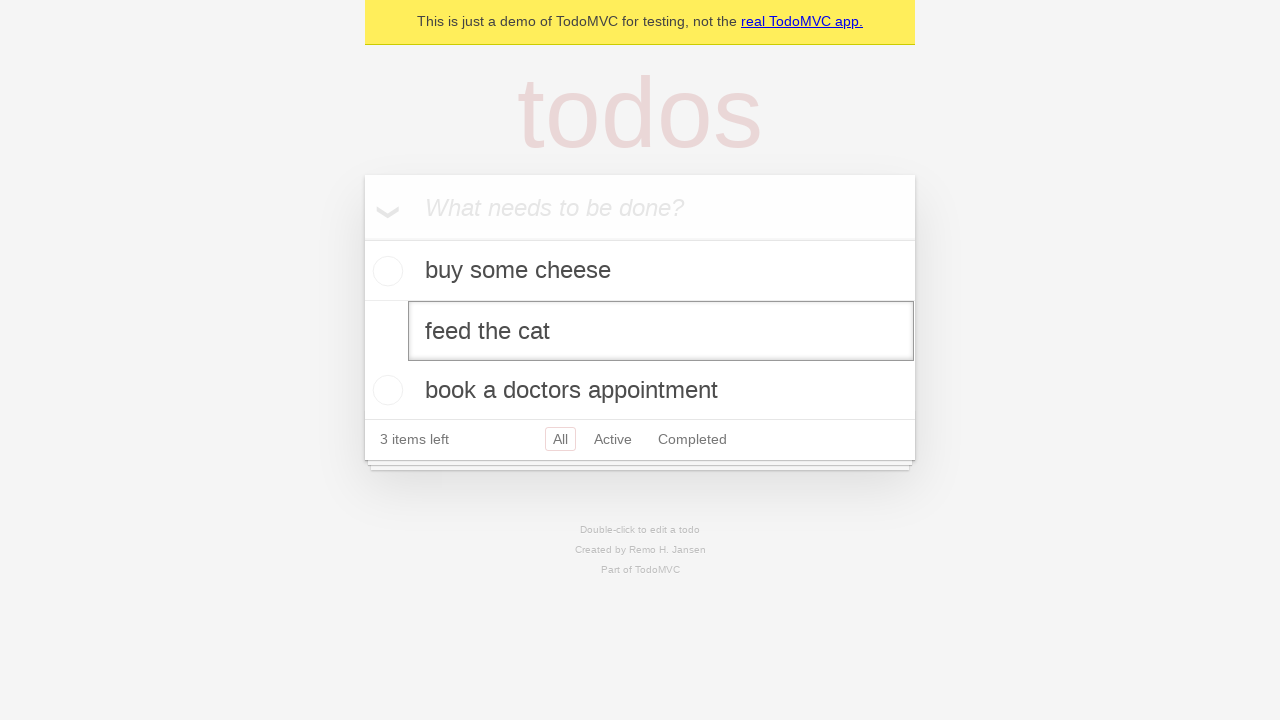

Cleared text in edit field on internal:testid=[data-testid="todo-item"s] >> nth=1 >> internal:role=textbox[nam
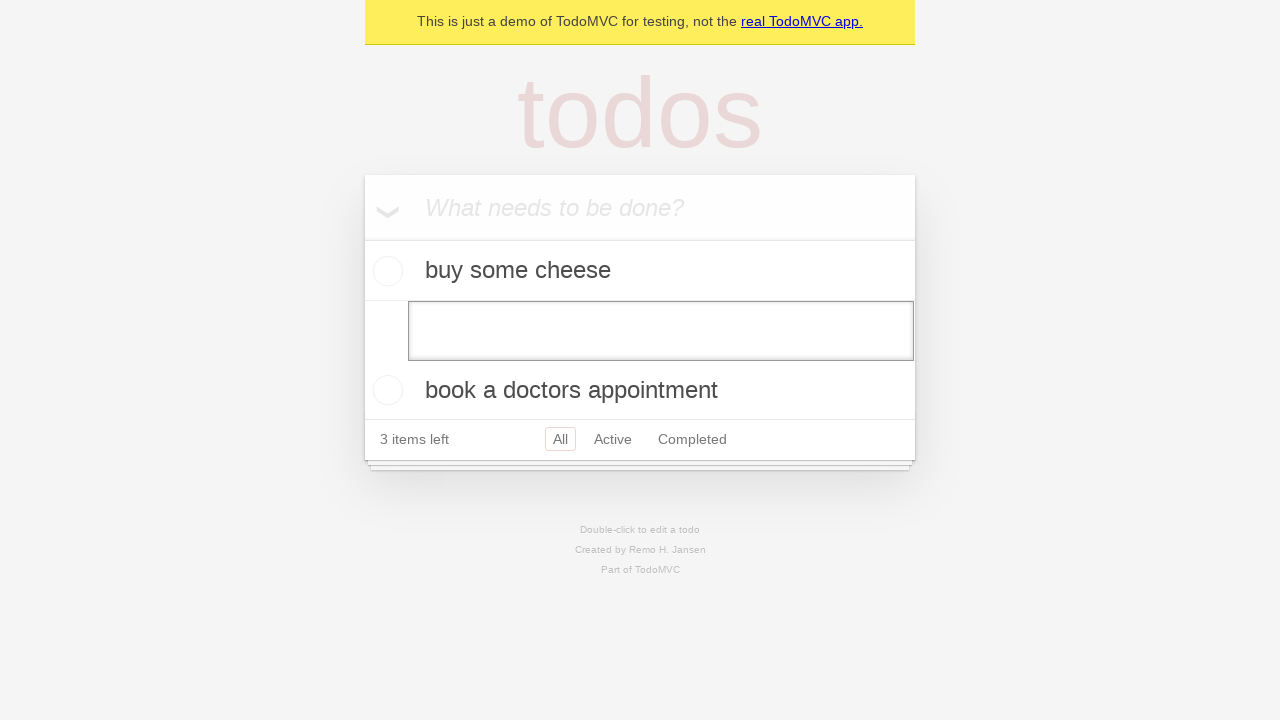

Pressed Enter to confirm empty edit, removing the todo item on internal:testid=[data-testid="todo-item"s] >> nth=1 >> internal:role=textbox[nam
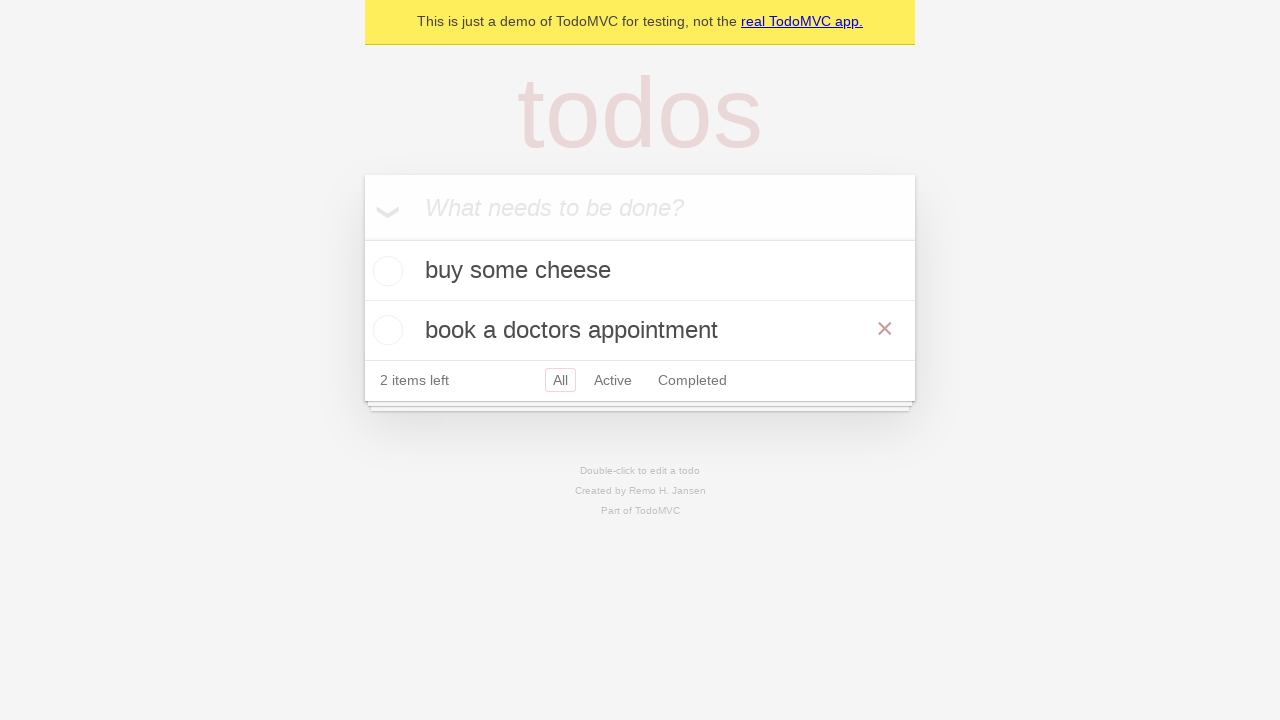

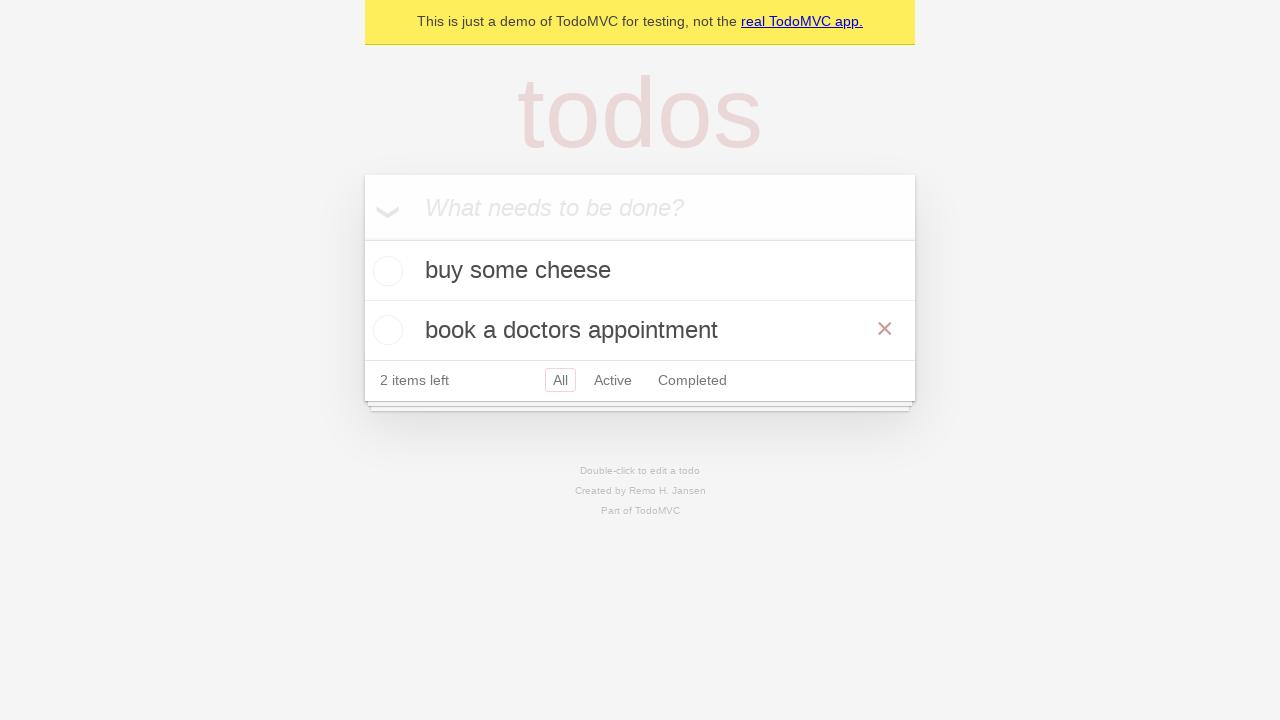